Tests different mouse click operations (single click, right click, and double click) on buttons and verifies the corresponding messages appear

Starting URL: https://demoqa.com/buttons

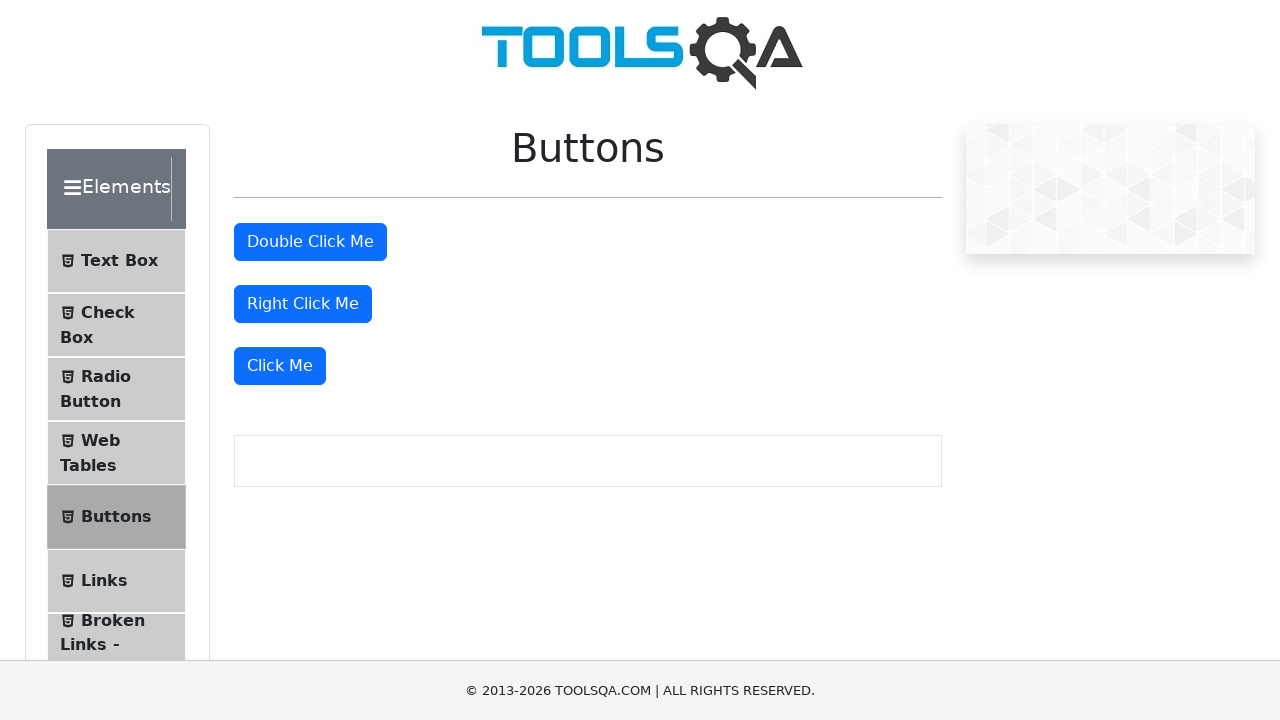

Clicked 'Click Me' button with single click at (280, 366) on xpath=//button[text()='Click Me']
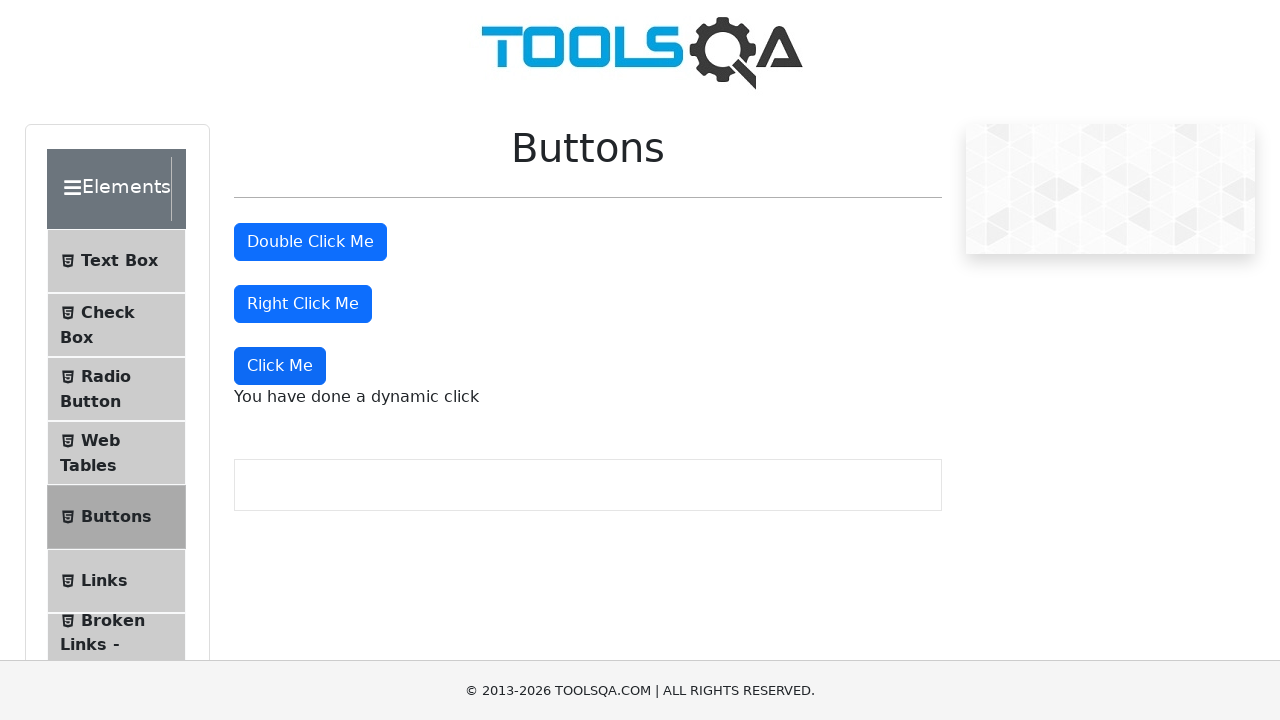

Single click message appeared
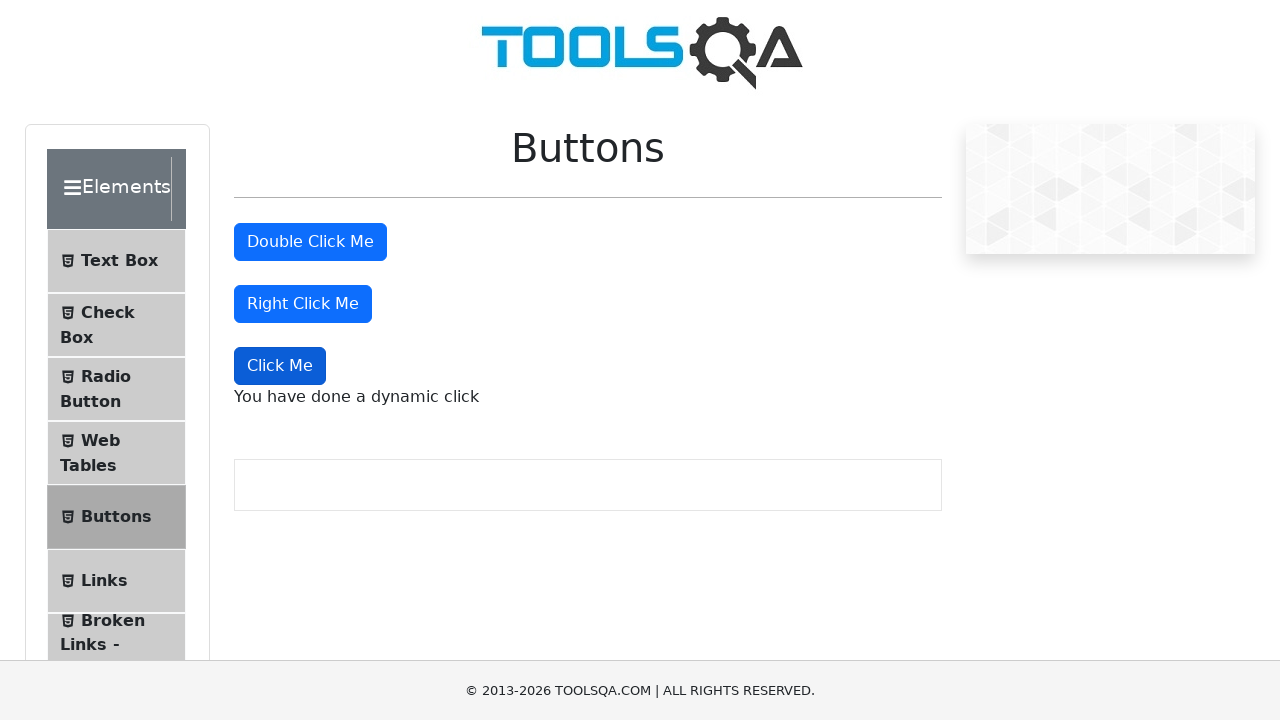

Right-clicked 'Right Click Me' button at (303, 304) on //button[text()='Right Click Me']
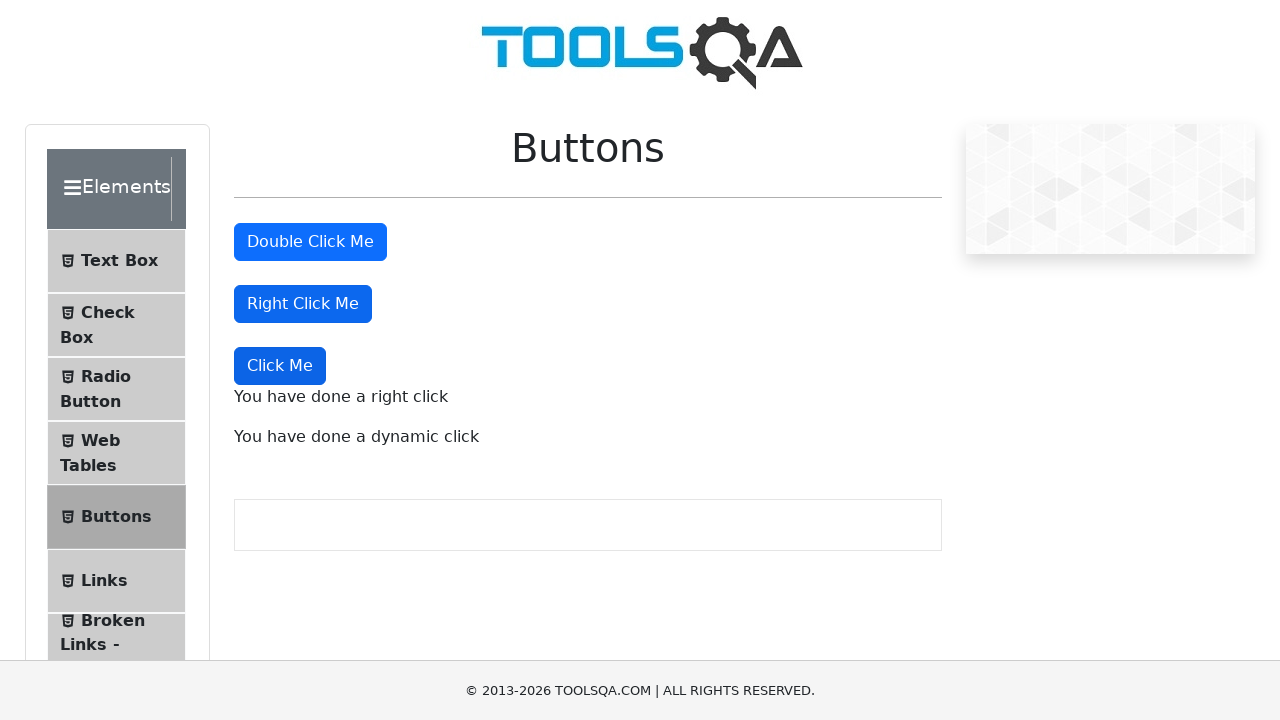

Right click message appeared
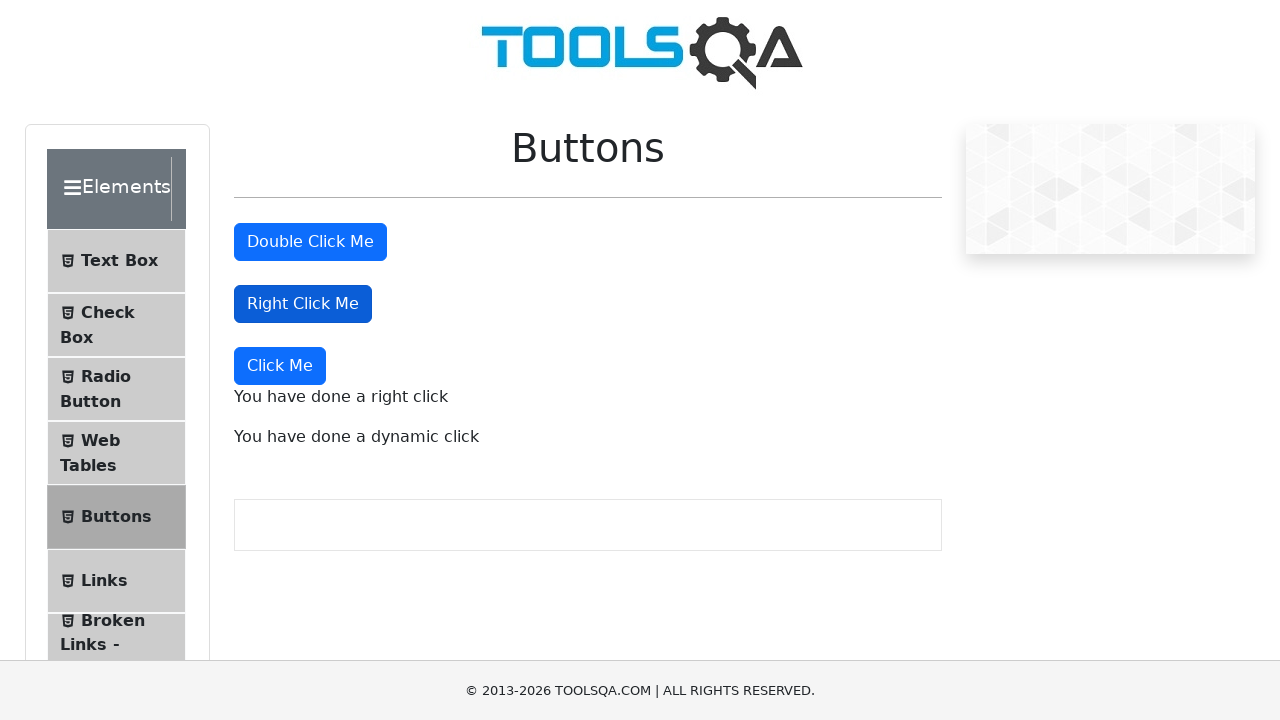

Double-clicked 'Double Click Me' button at (310, 242) on xpath=//button[text()='Double Click Me']
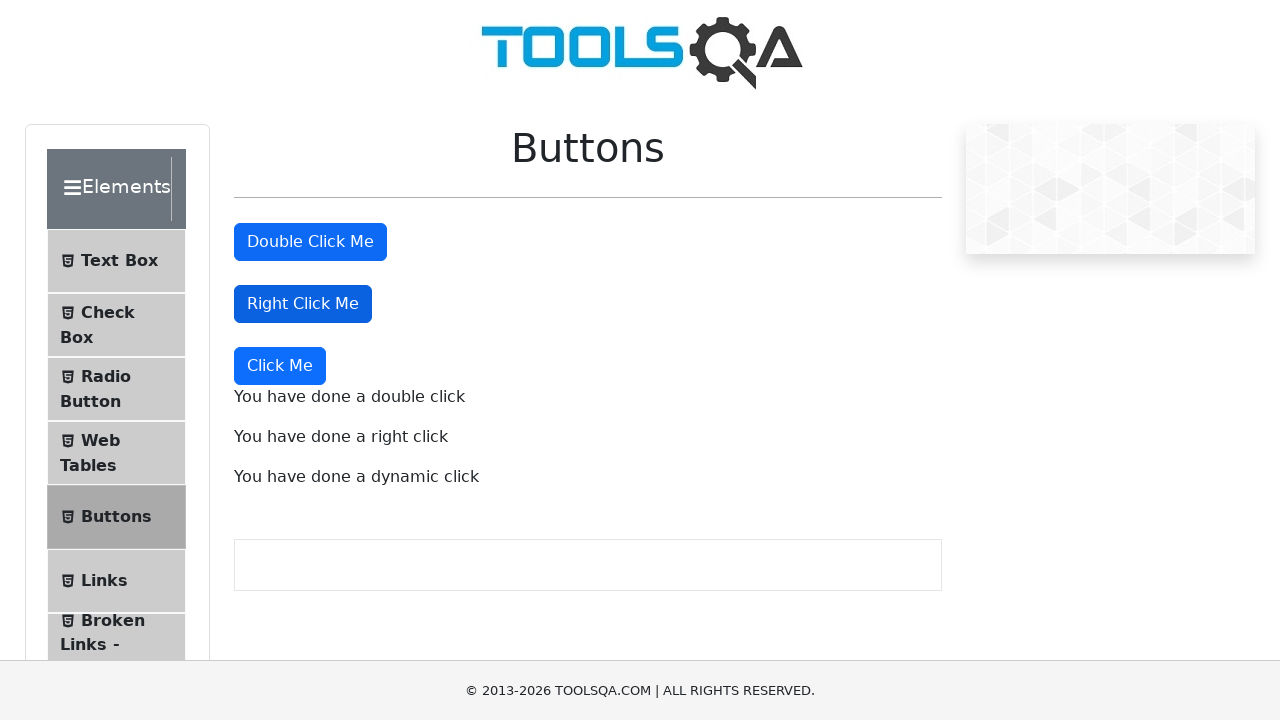

Double click message appeared
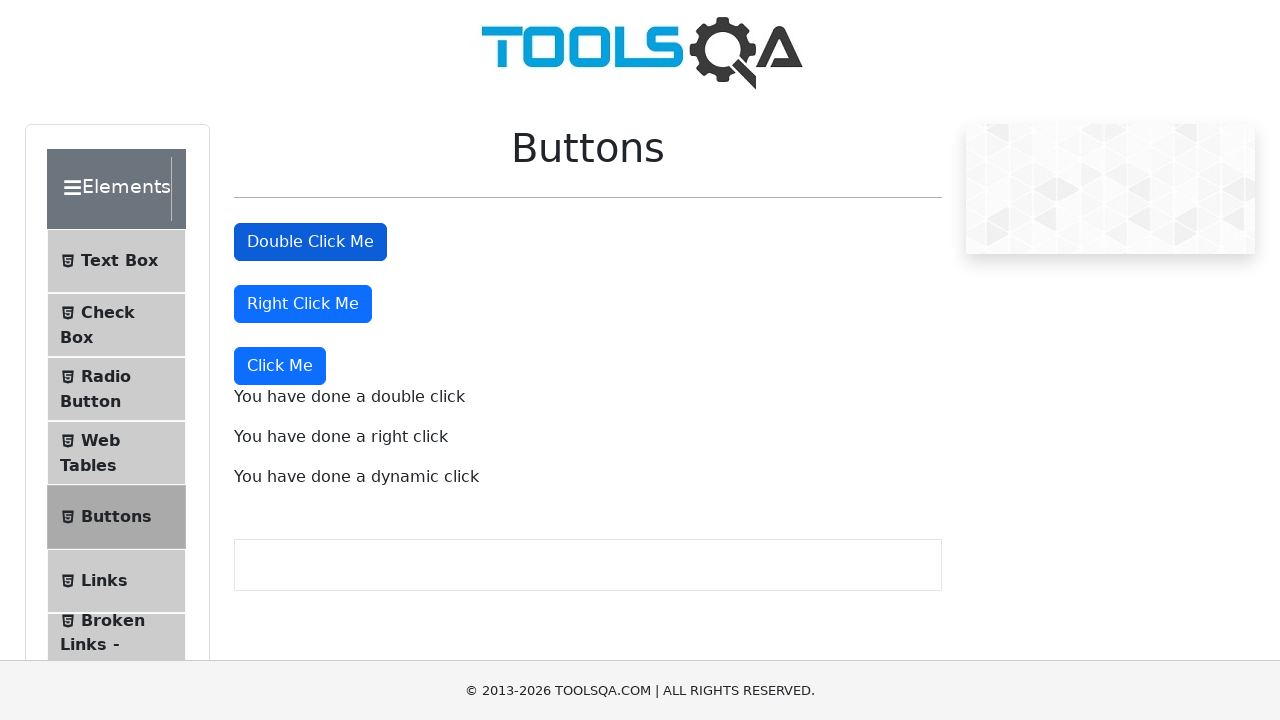

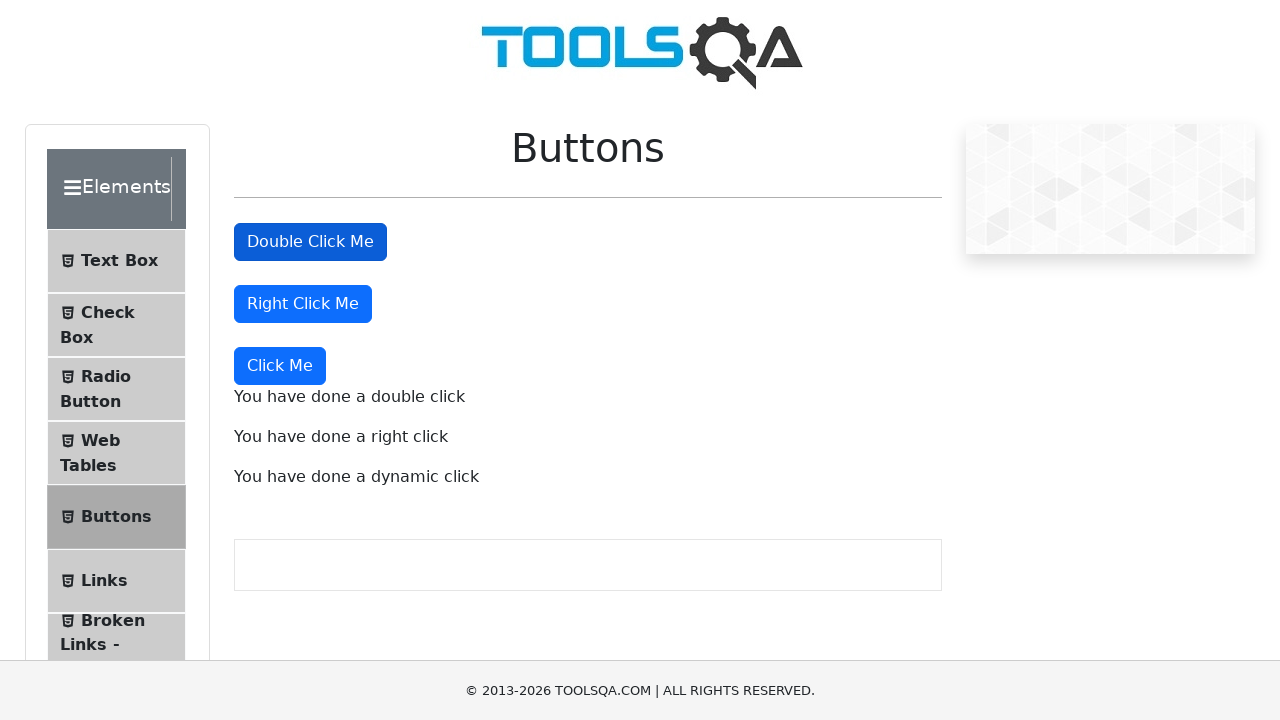